Tests that empty or whitespace-only tasks cannot be created

Starting URL: https://todomvc.com/examples/backbone/

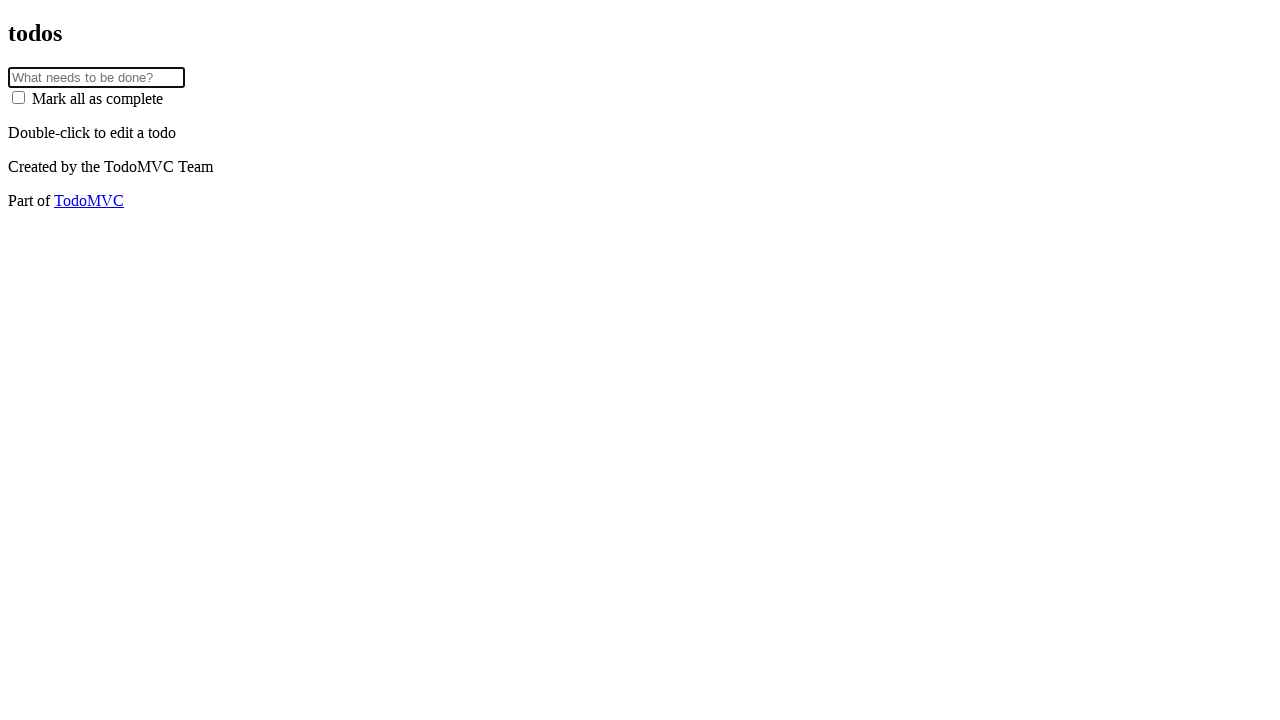

Navigated to TodoMVC Backbone example
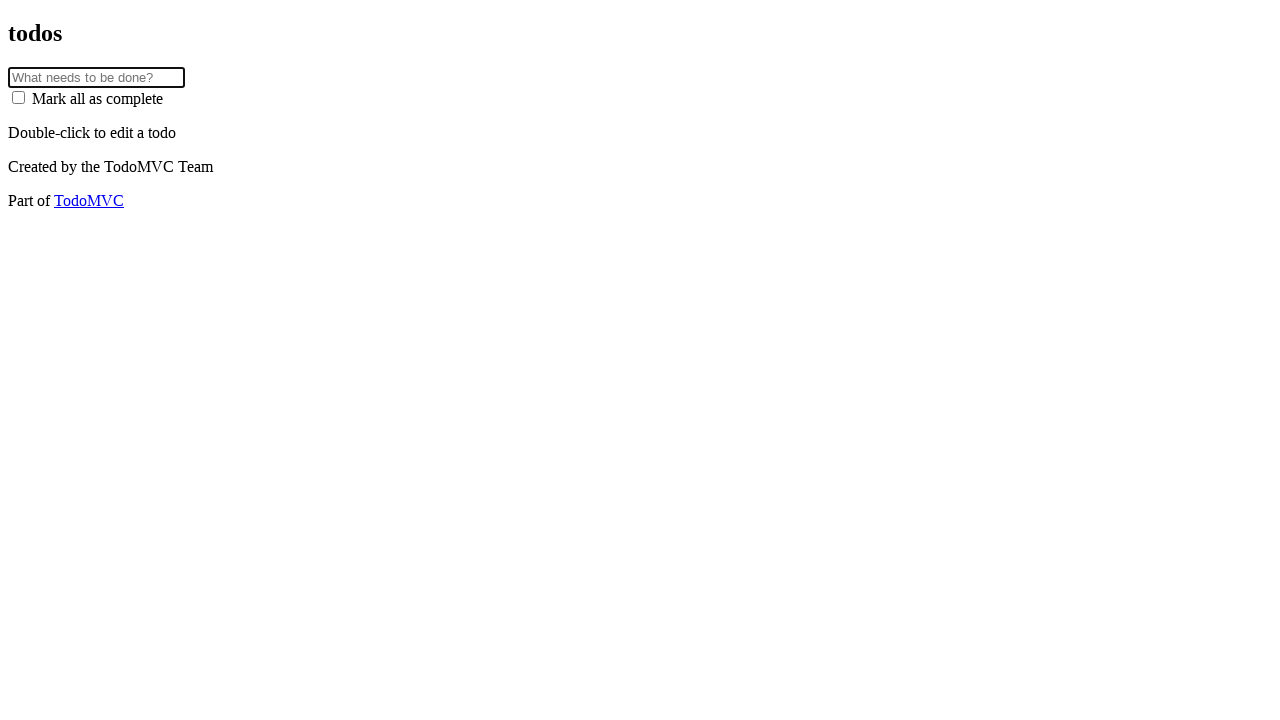

Filled new todo input with whitespace only on .new-todo
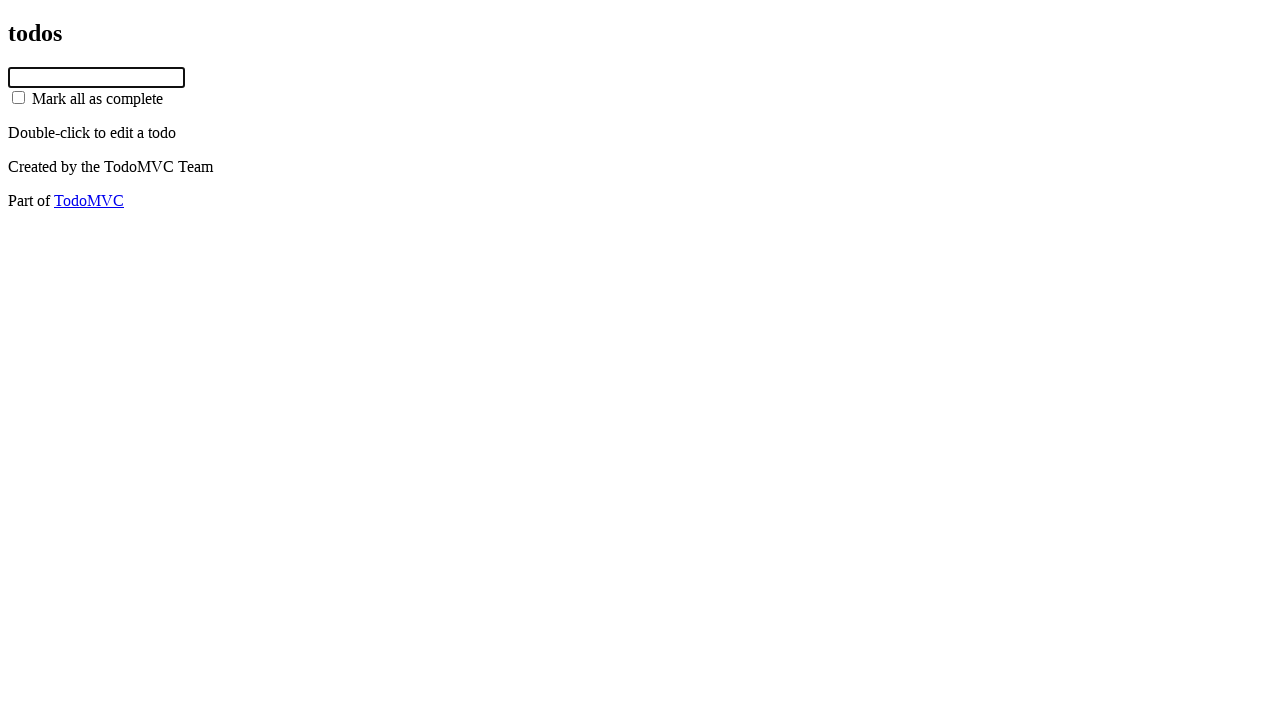

Pressed Enter to attempt creating whitespace-only task on .new-todo
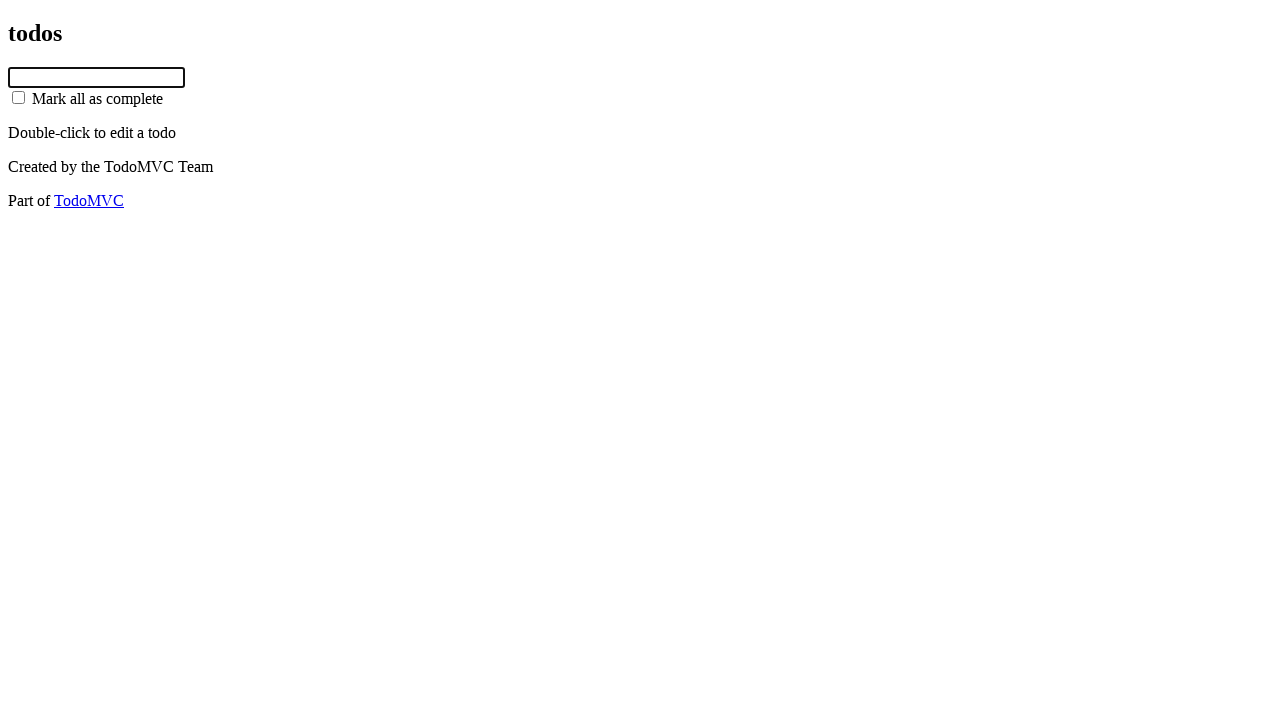

Waited 500ms to verify no task was created
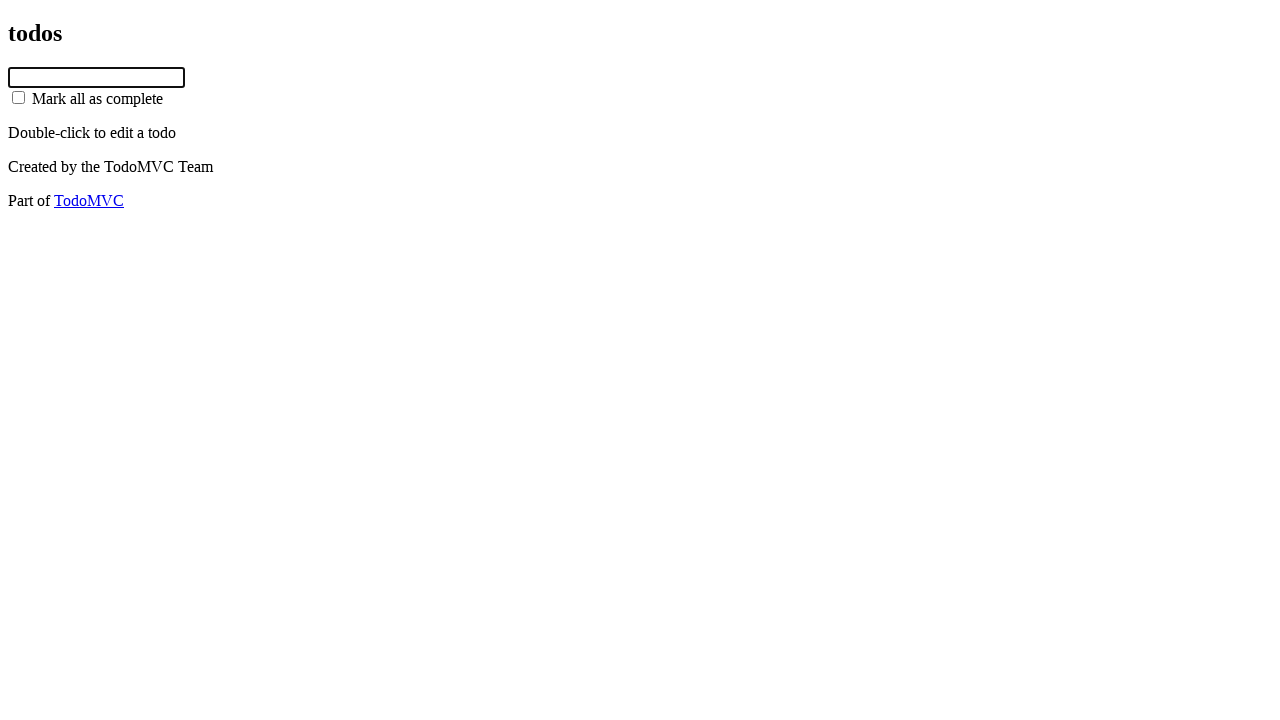

Verified that no task was added to the list
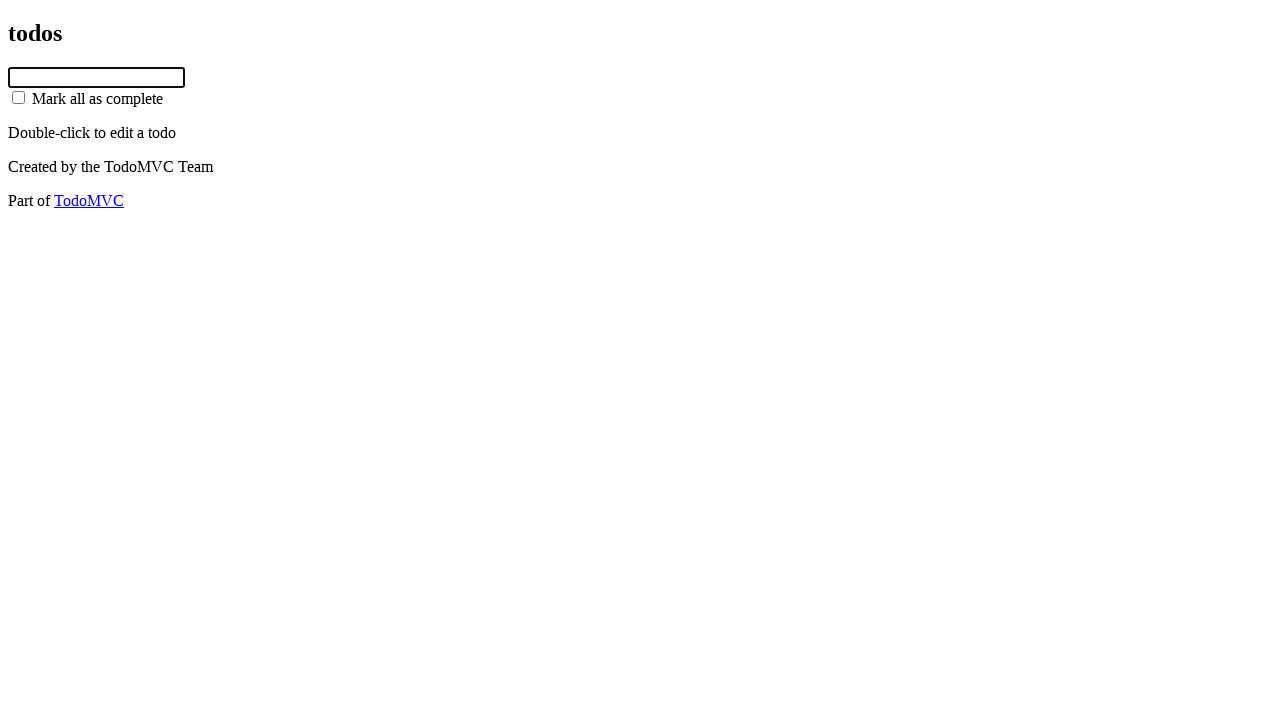

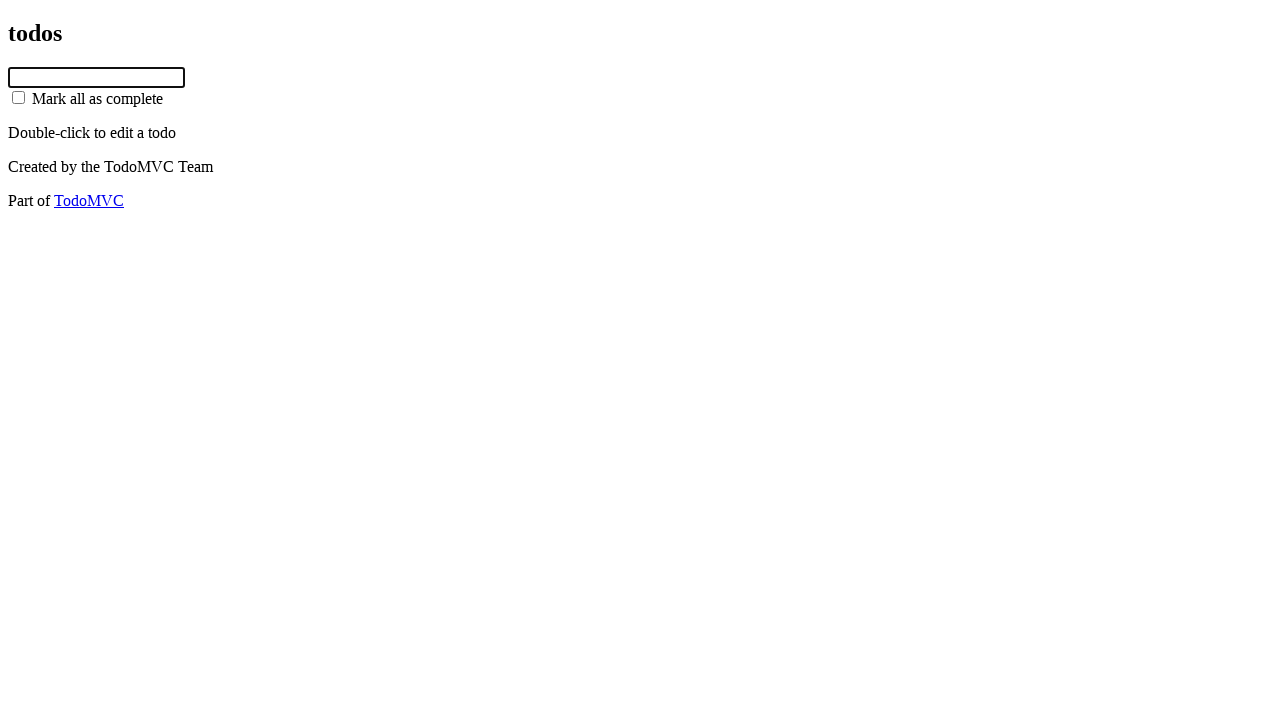